Tests adding multiple product categories to cart in tablet/mobile viewport

Starting URL: https://rahulshettyacademy.com/seleniumPractise/#/

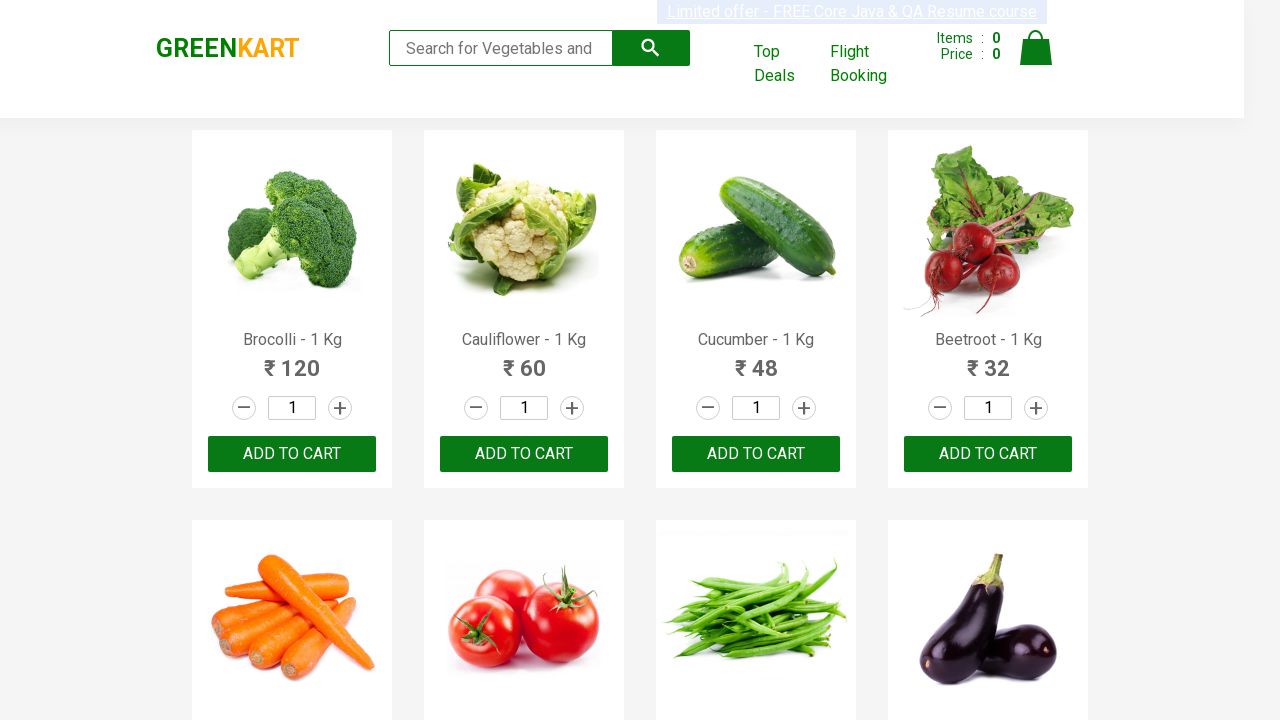

Set viewport to tablet dimensions (768x1024)
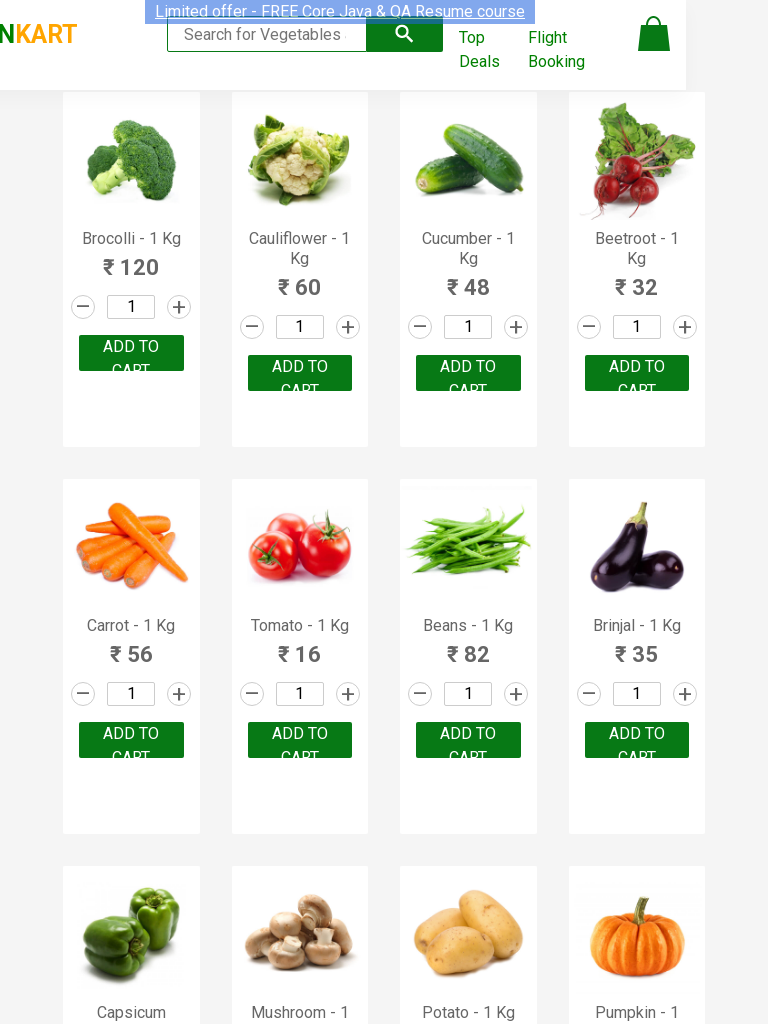

Reloaded page with tablet viewport
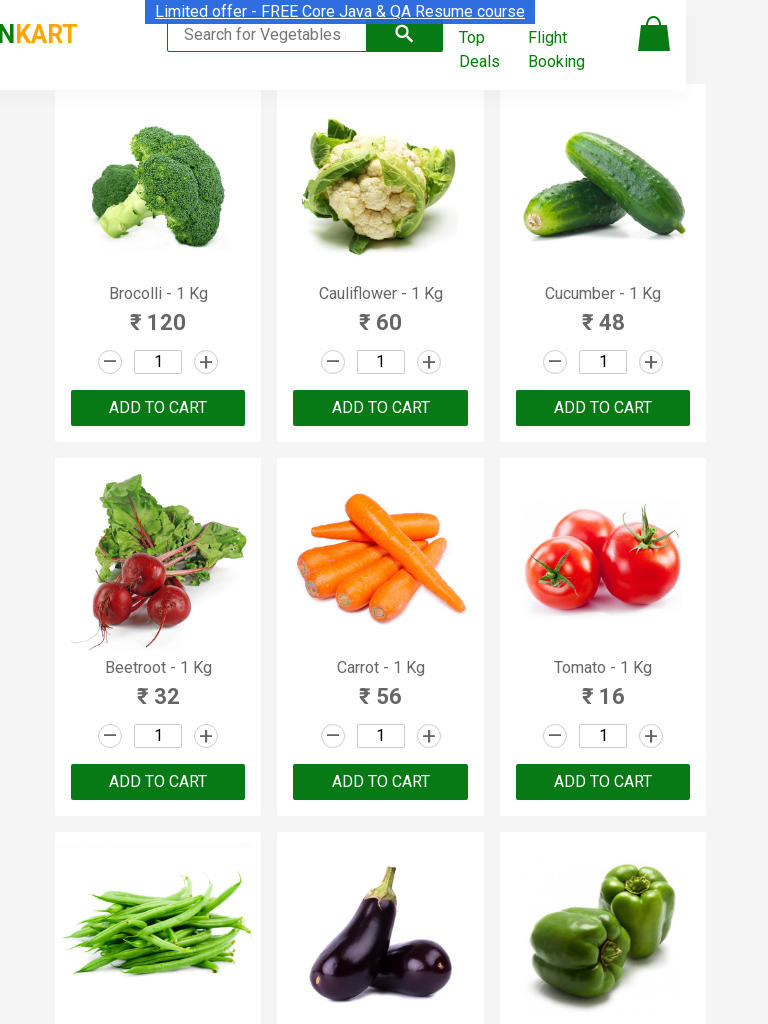

Waited for products to load
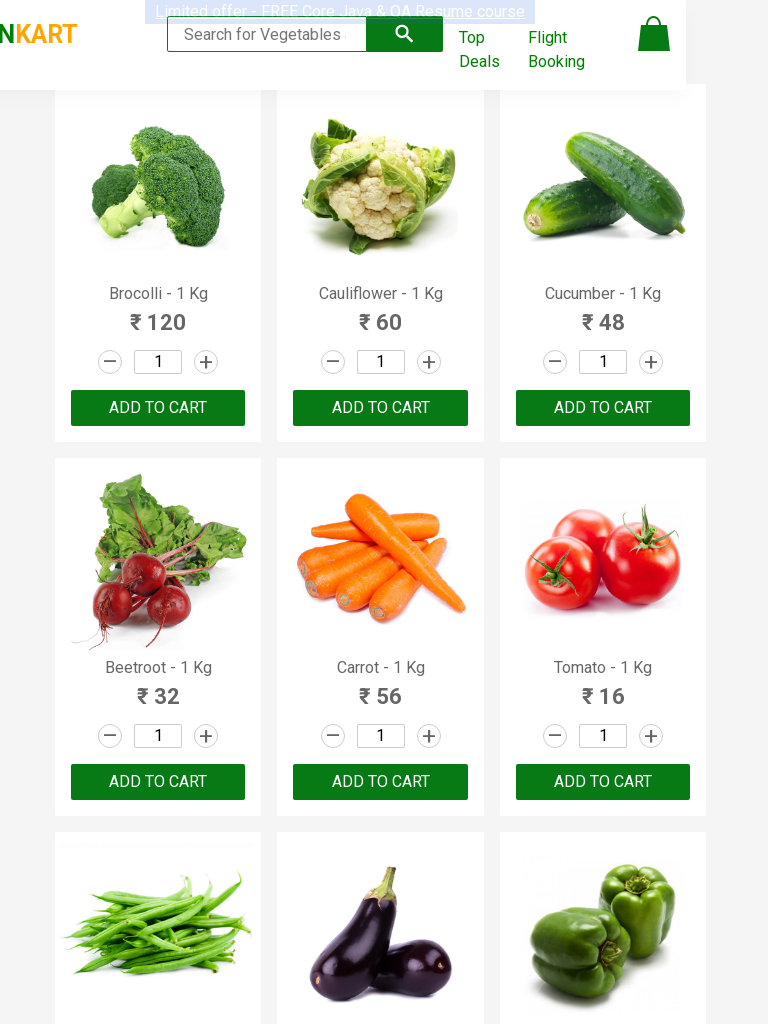

Clicked ADD TO CART button for Broccoli at (158, 408) on .products .product >> internal:has-text="Brocolli - 1 Kg"i >> button >> internal
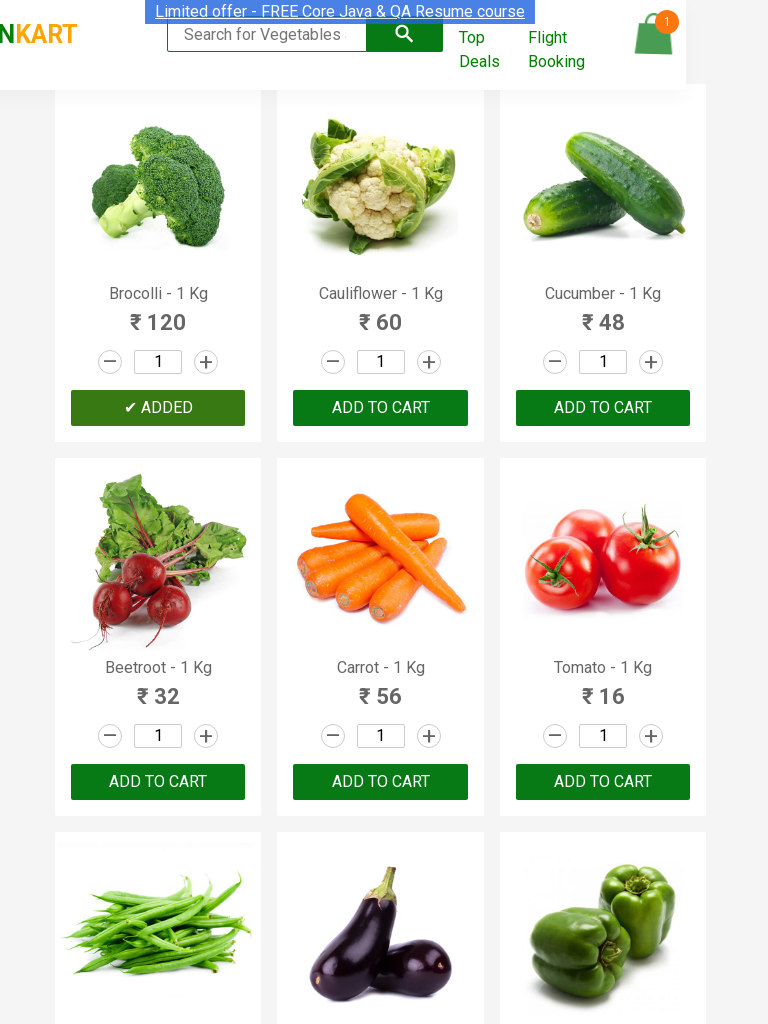

Waited 300ms after adding Broccoli to cart
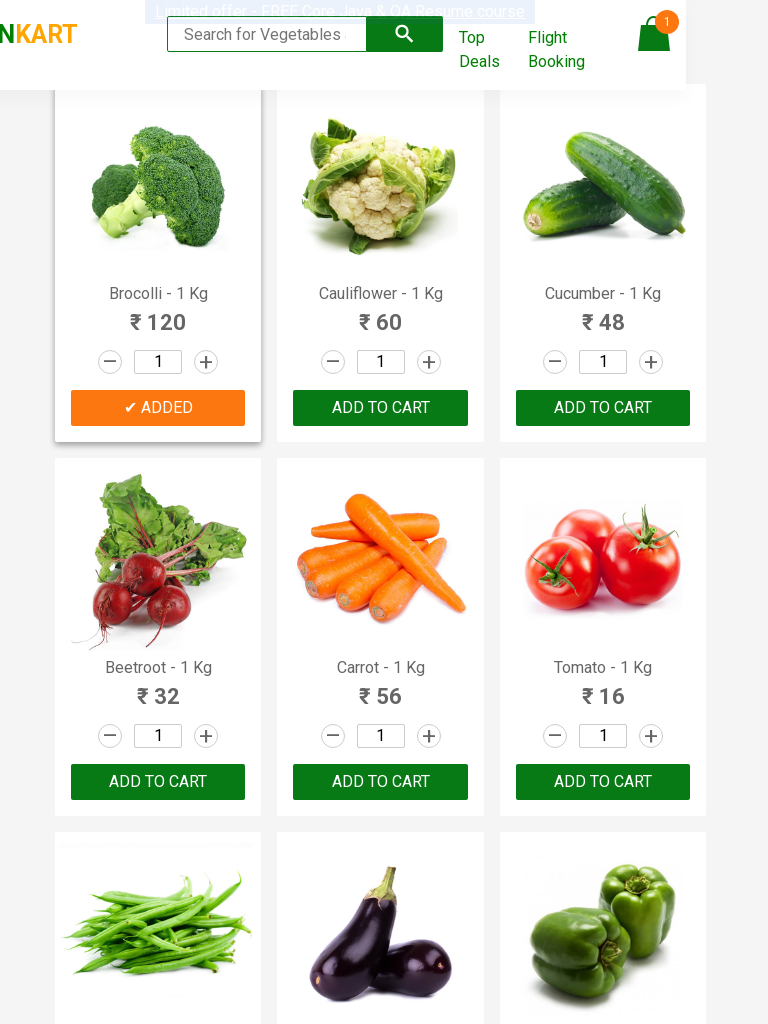

Clicked ADD TO CART button for Cauliflower at (381, 408) on .products .product >> internal:has-text="Cauliflower - 1 Kg"i >> button >> inter
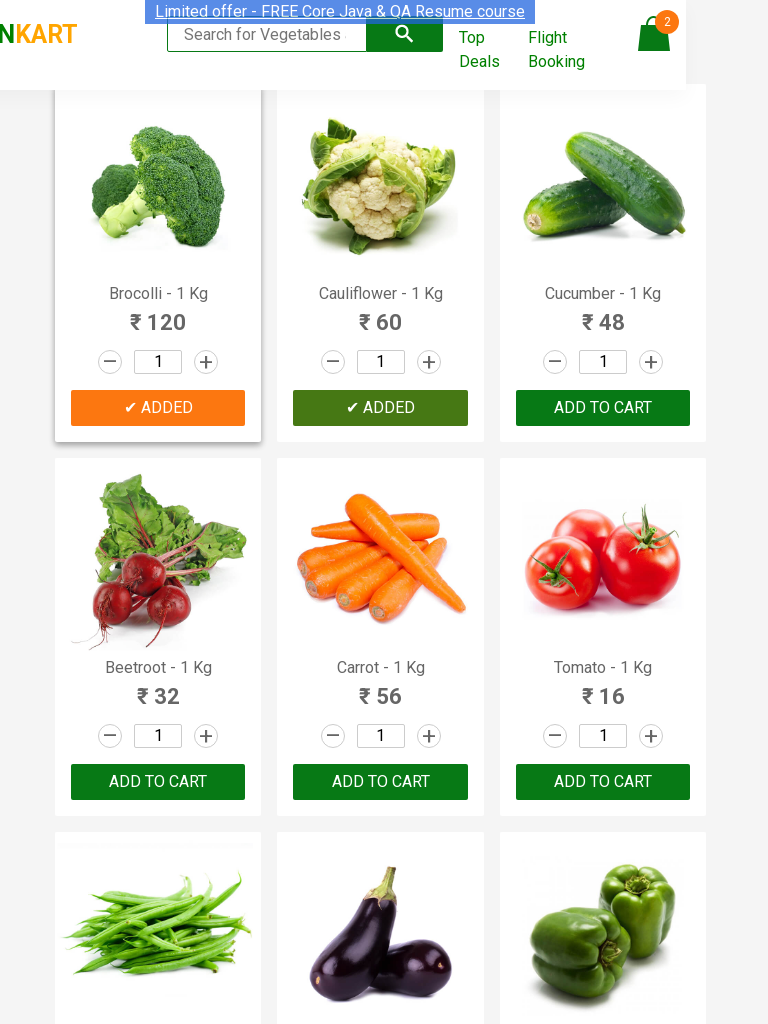

Waited 300ms after adding Cauliflower to cart
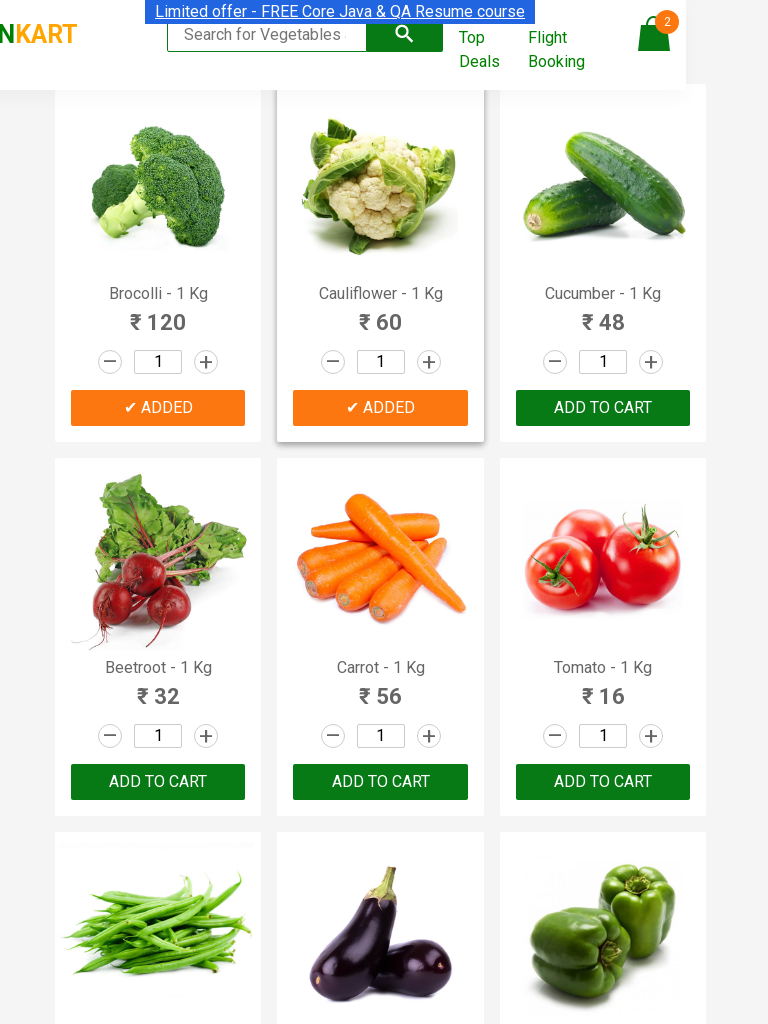

Clicked ADD TO CART button for Beetroot at (158, 782) on .products .product >> internal:has-text="Beetroot - 1 Kg"i >> button >> internal
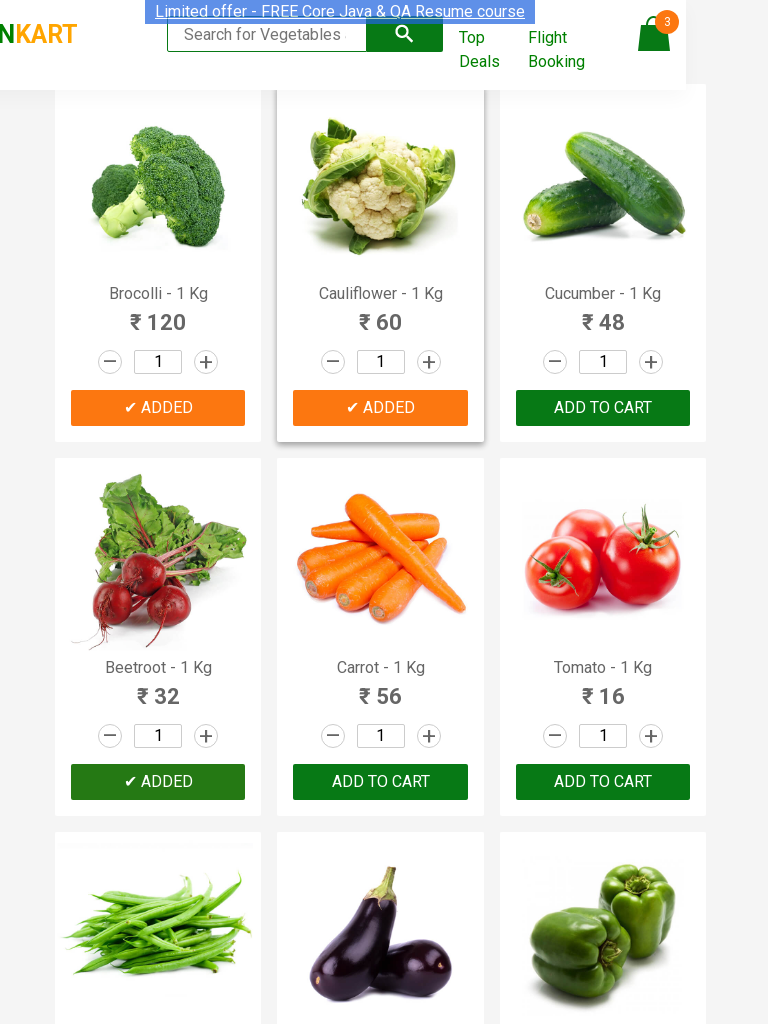

Waited 300ms after adding Beetroot to cart
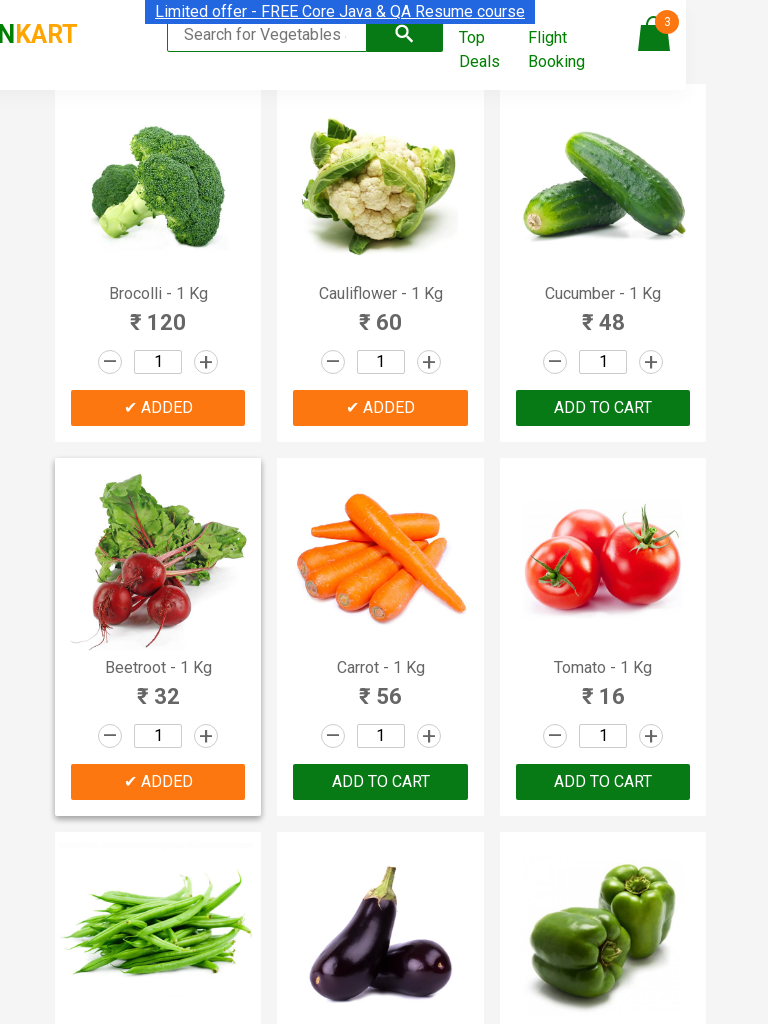

Verified cart count badge is displayed showing all 3 items added
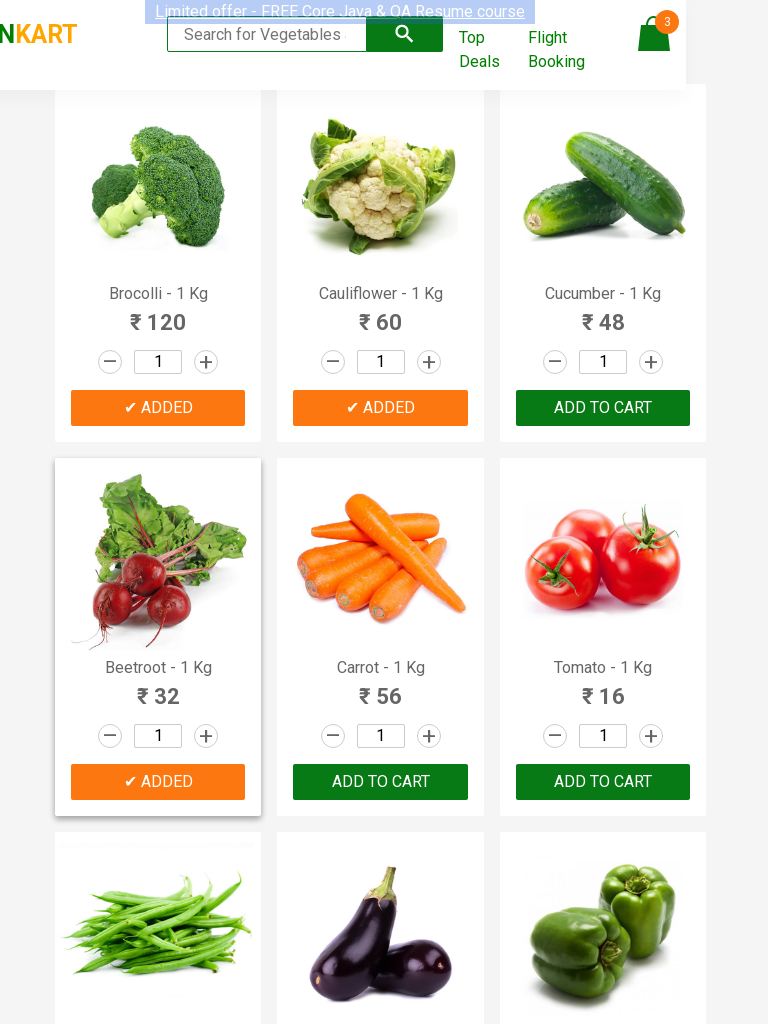

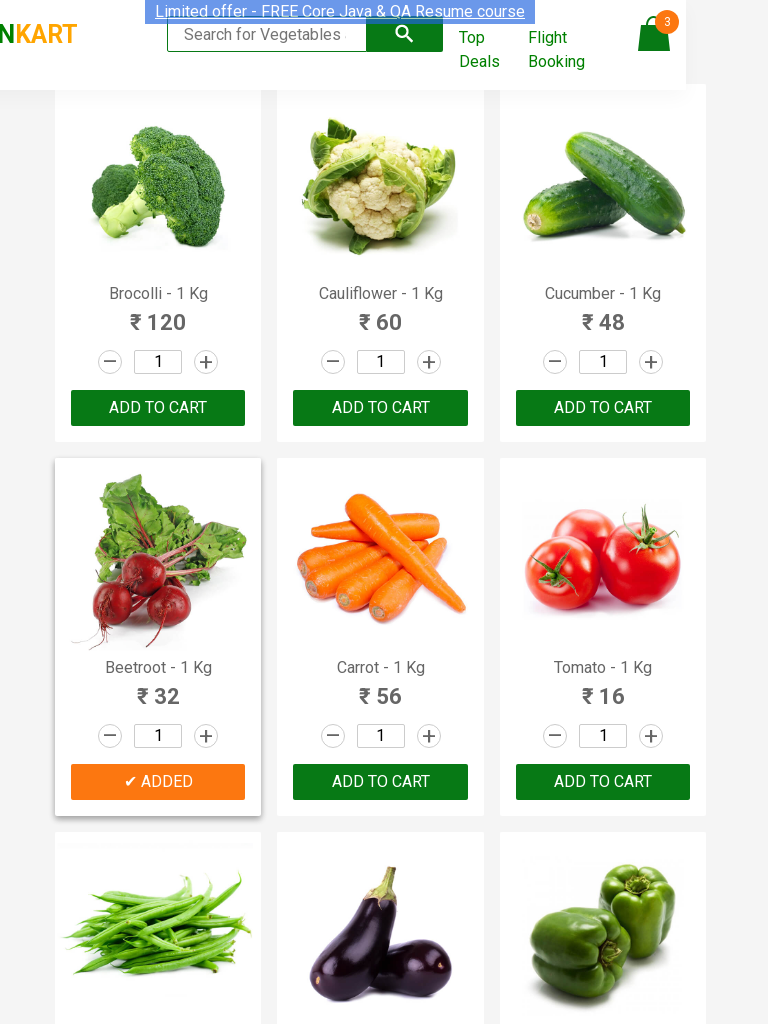